Tests interaction with an open shadow root element by filling a text field with a name

Starting URL: https://letcode.in/shadow

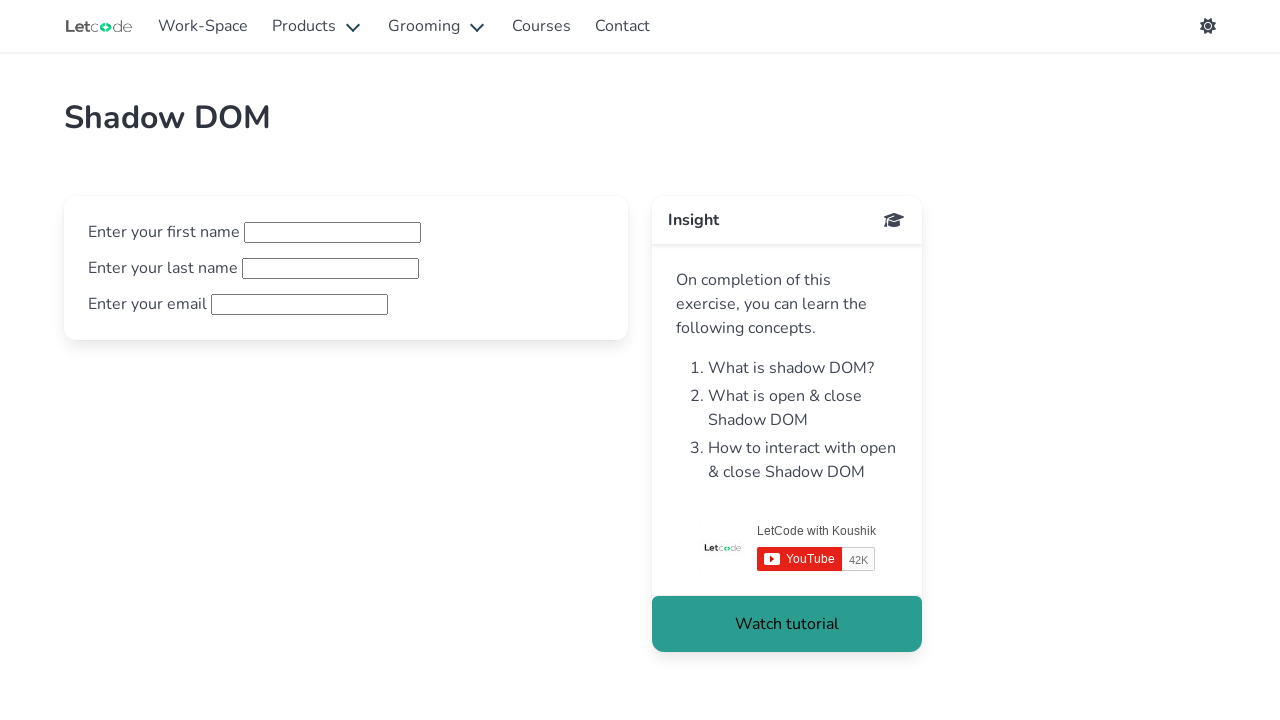

Filled fname field in open shadow root with 'Gokul' on #fname
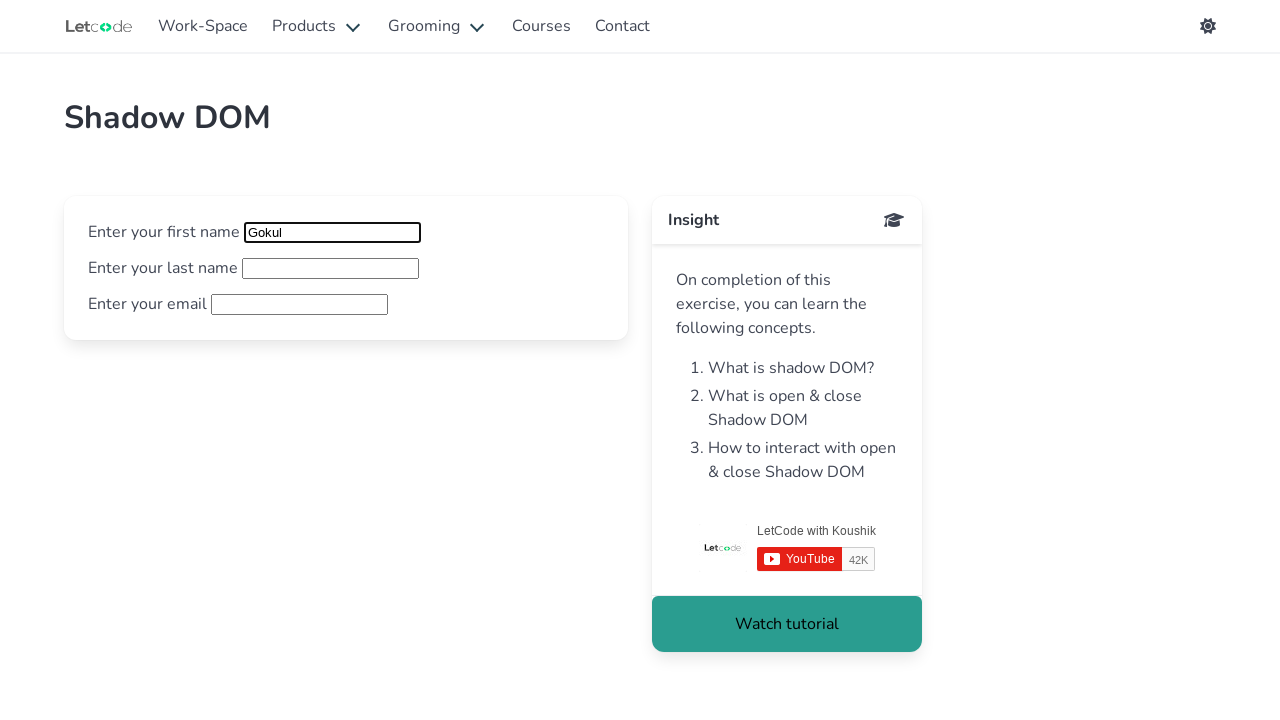

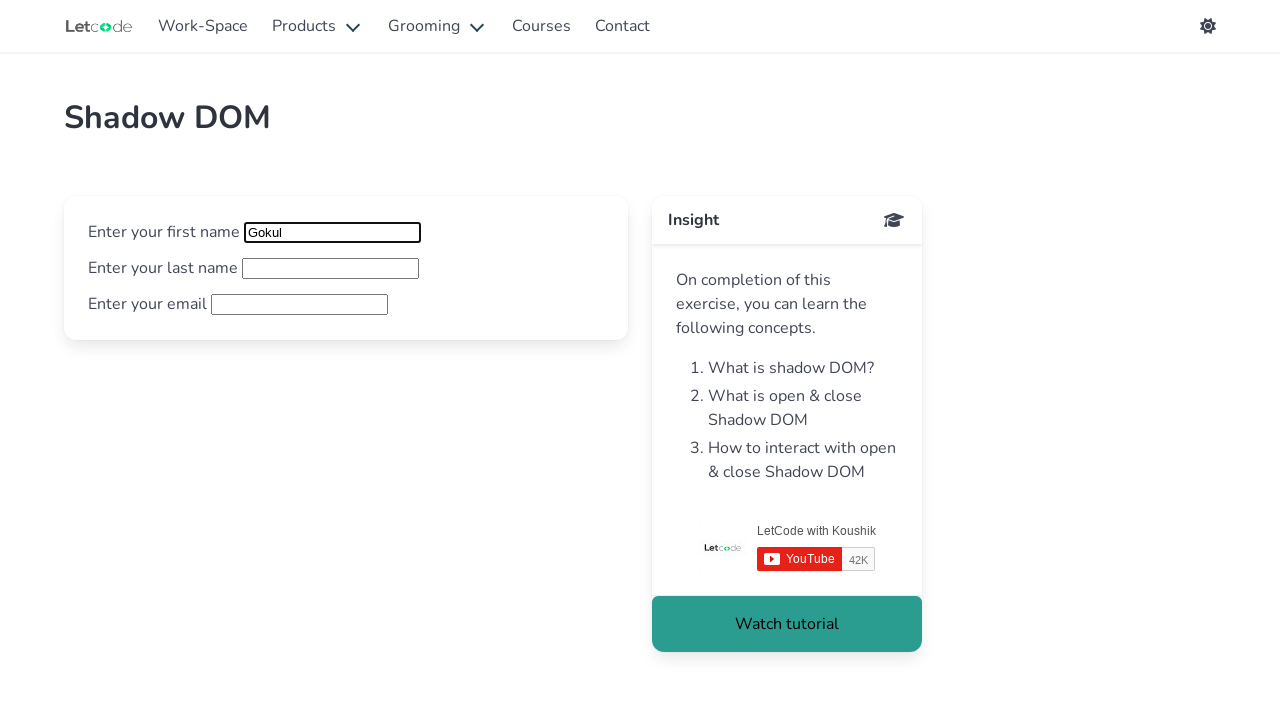